Tests JavaScript prompt alert handling by clicking to trigger an alert with a text input, entering text into the prompt, accepting it, and verifying the result is displayed on the page.

Starting URL: https://demo.automationtesting.in/Alerts.html

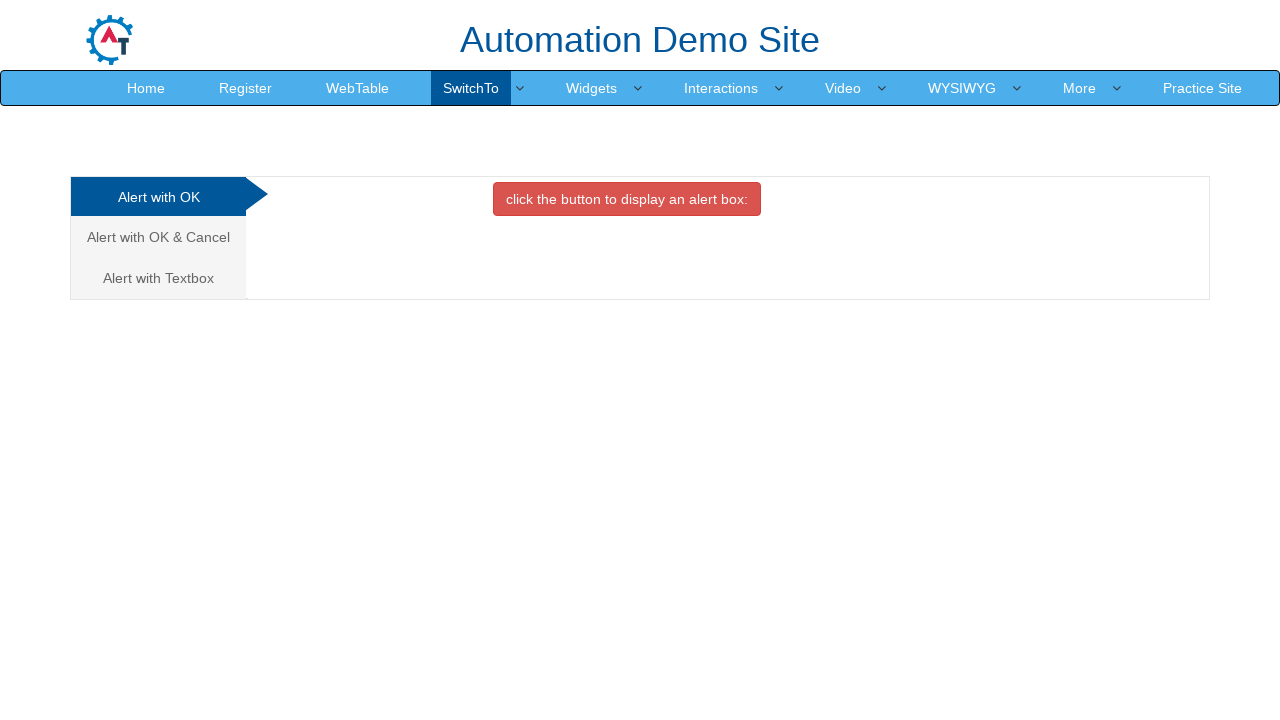

Clicked on the 'Alert with Textbox' tab at (158, 278) on a[href='#Textbox']
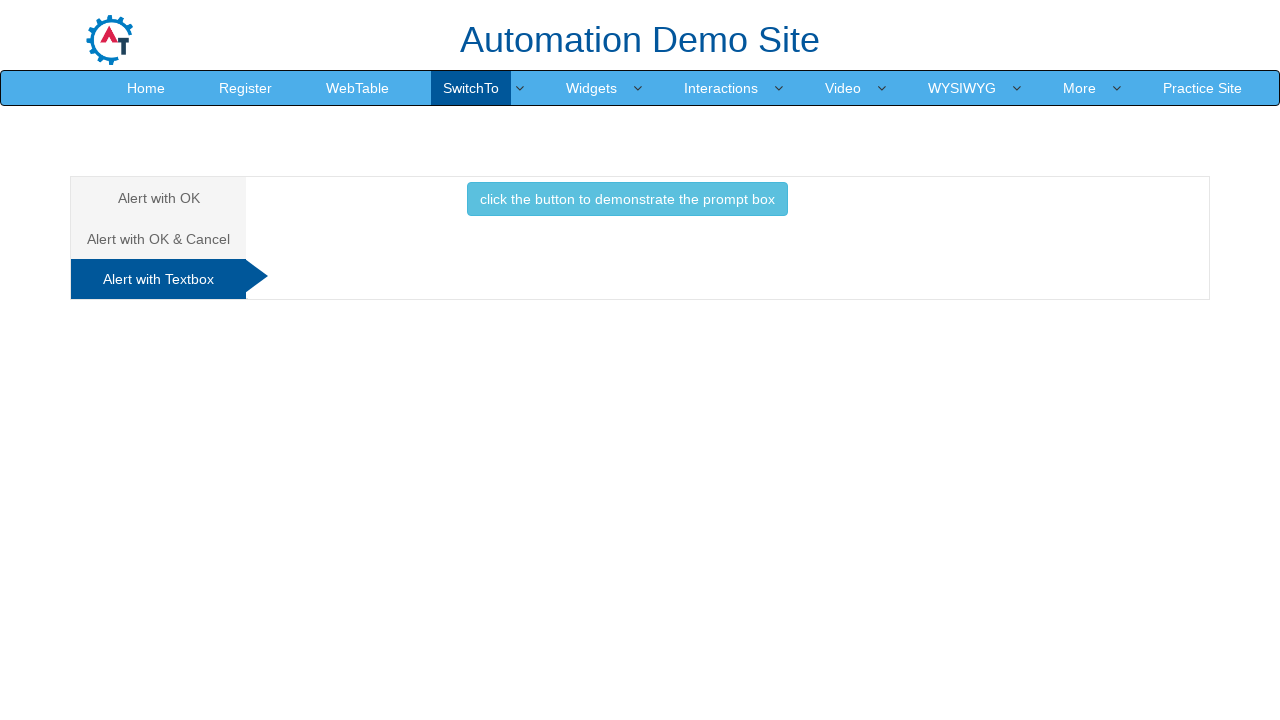

Clicked button to trigger the prompt alert at (627, 199) on button.btn.btn-info
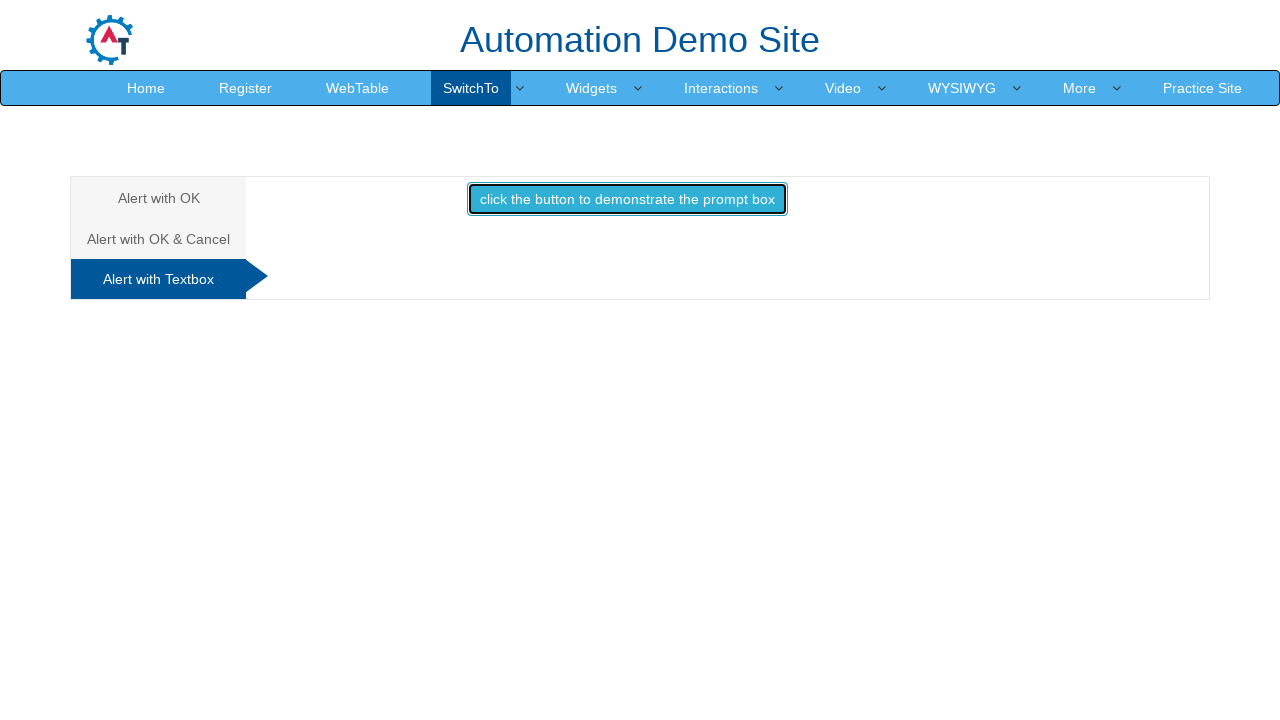

Set up dialog handler to accept prompt with text 'Anshu'
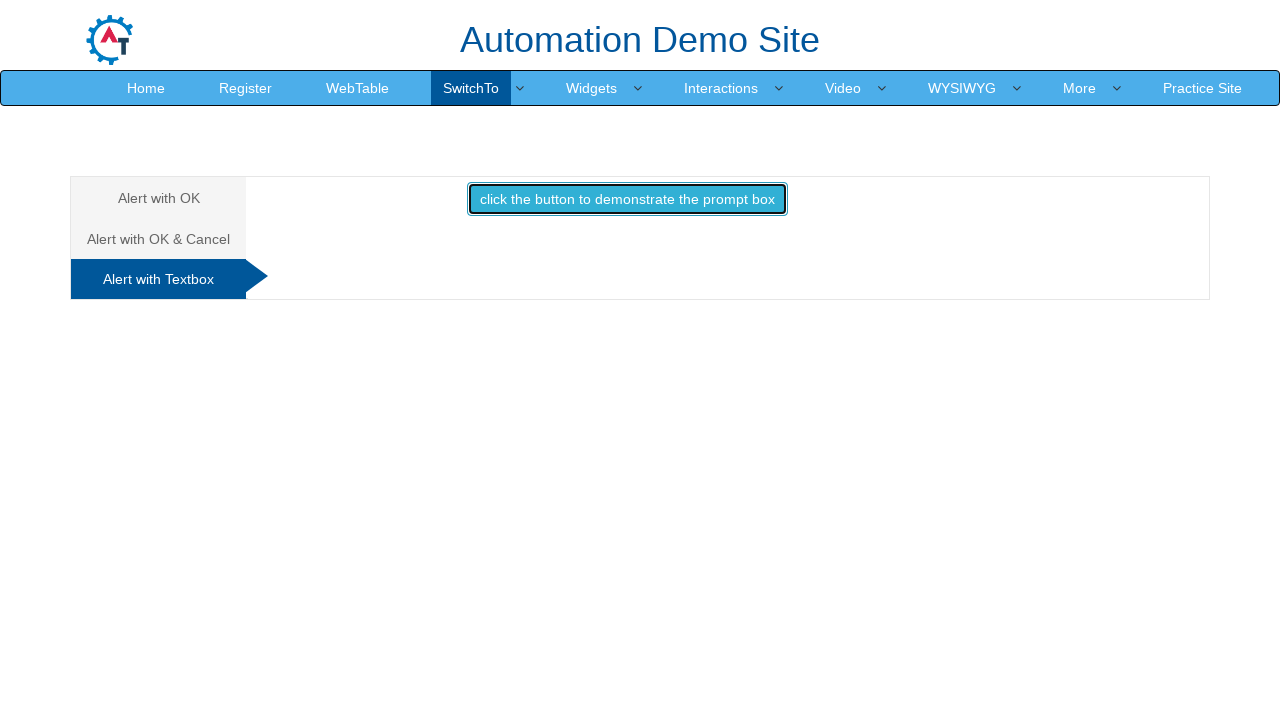

Clicked on the 'Alert with Textbox' tab again at (158, 279) on a[href='#Textbox']
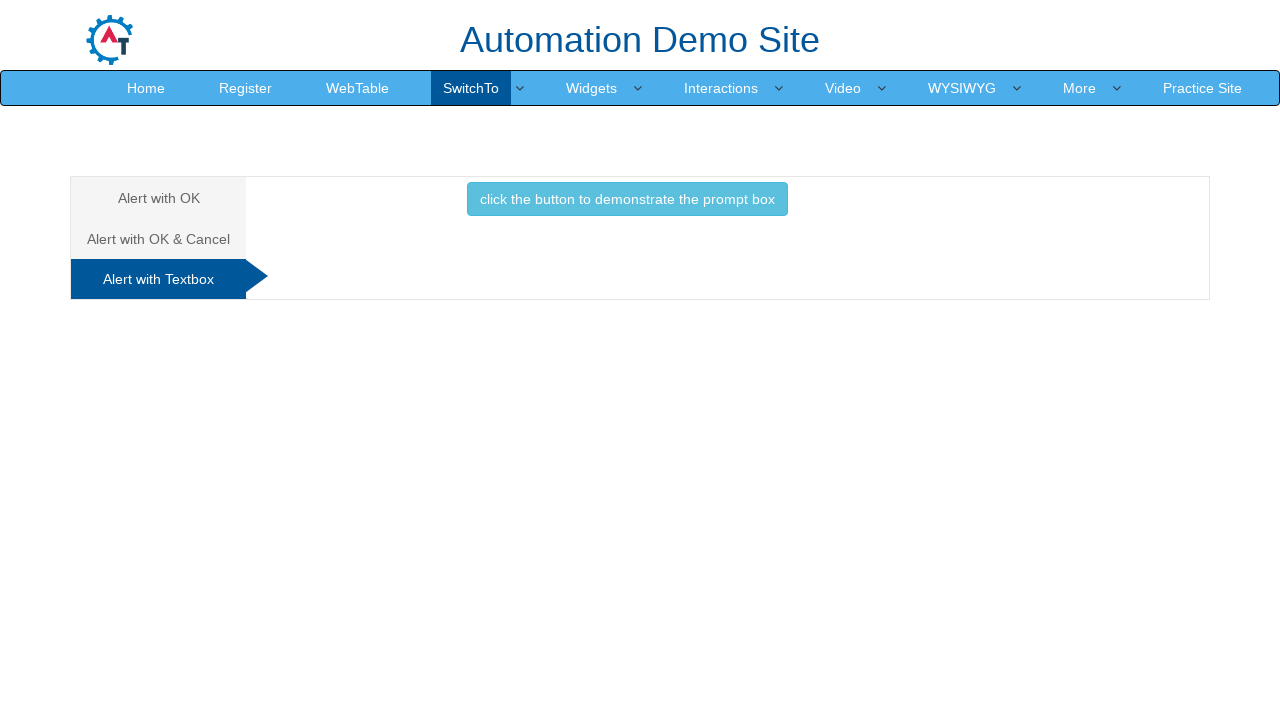

Clicked button to trigger the prompt alert with handler active at (627, 199) on button.btn.btn-info
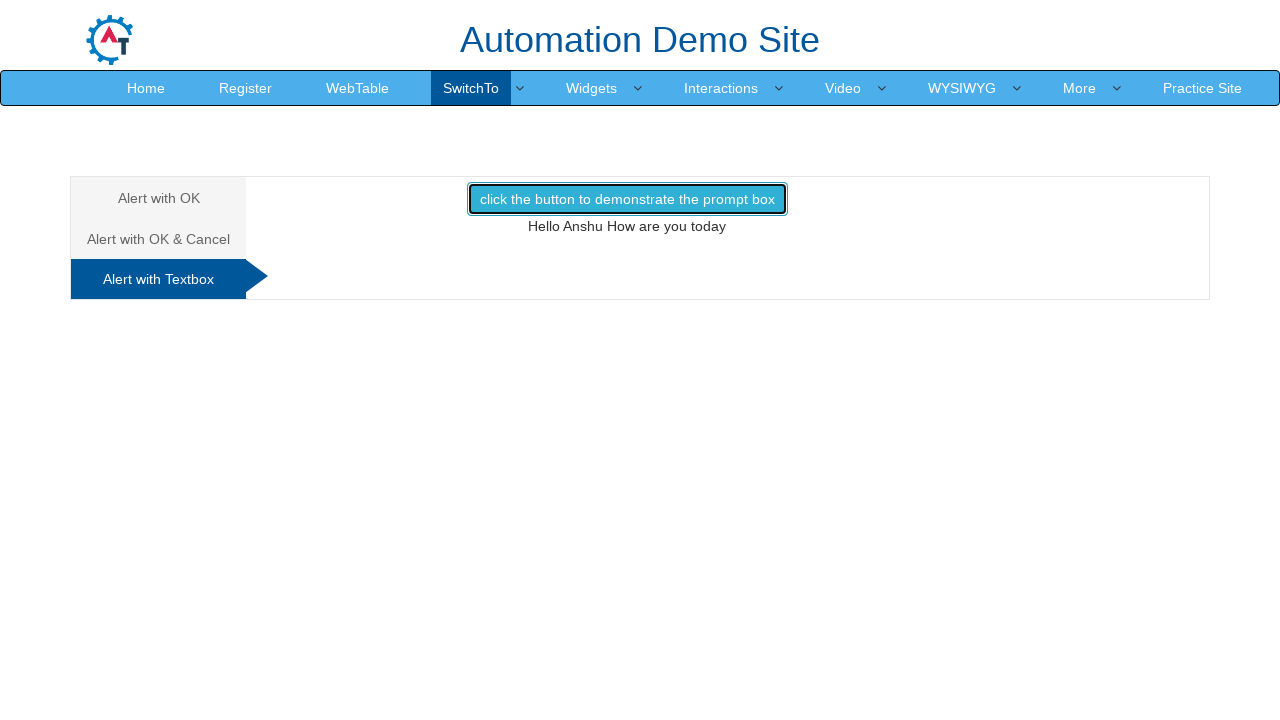

Verified that the result text is displayed on the page
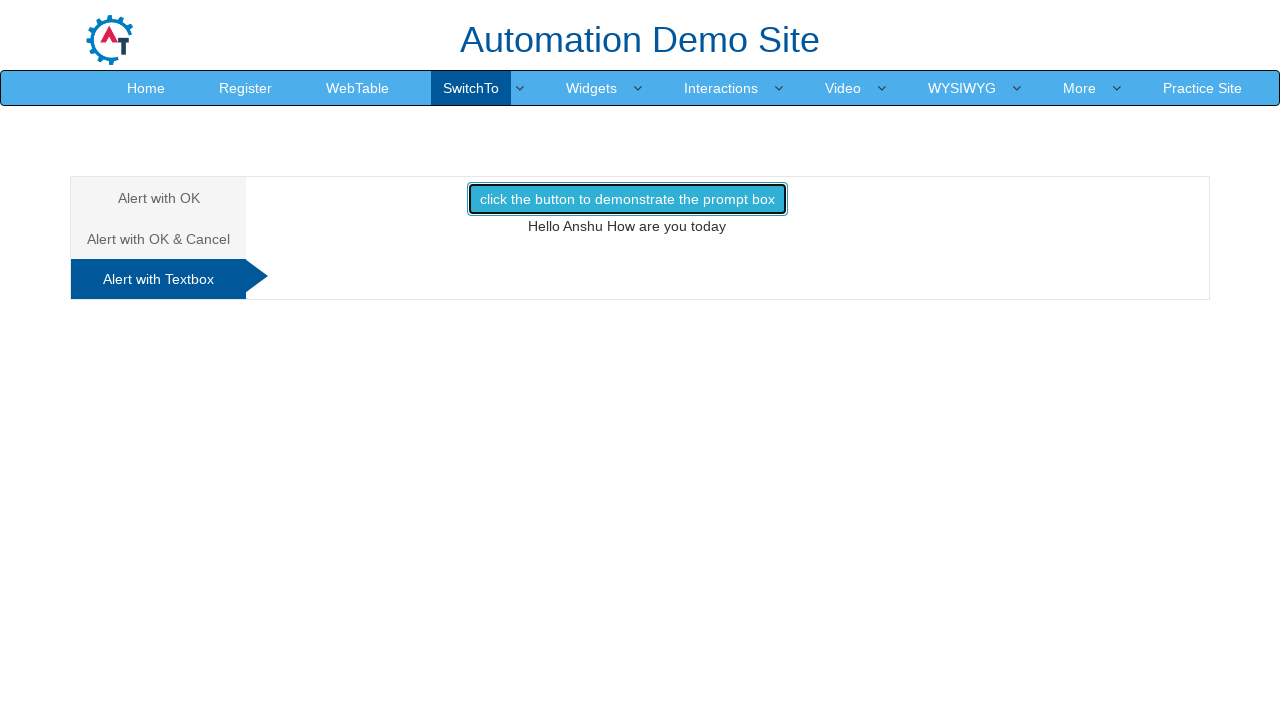

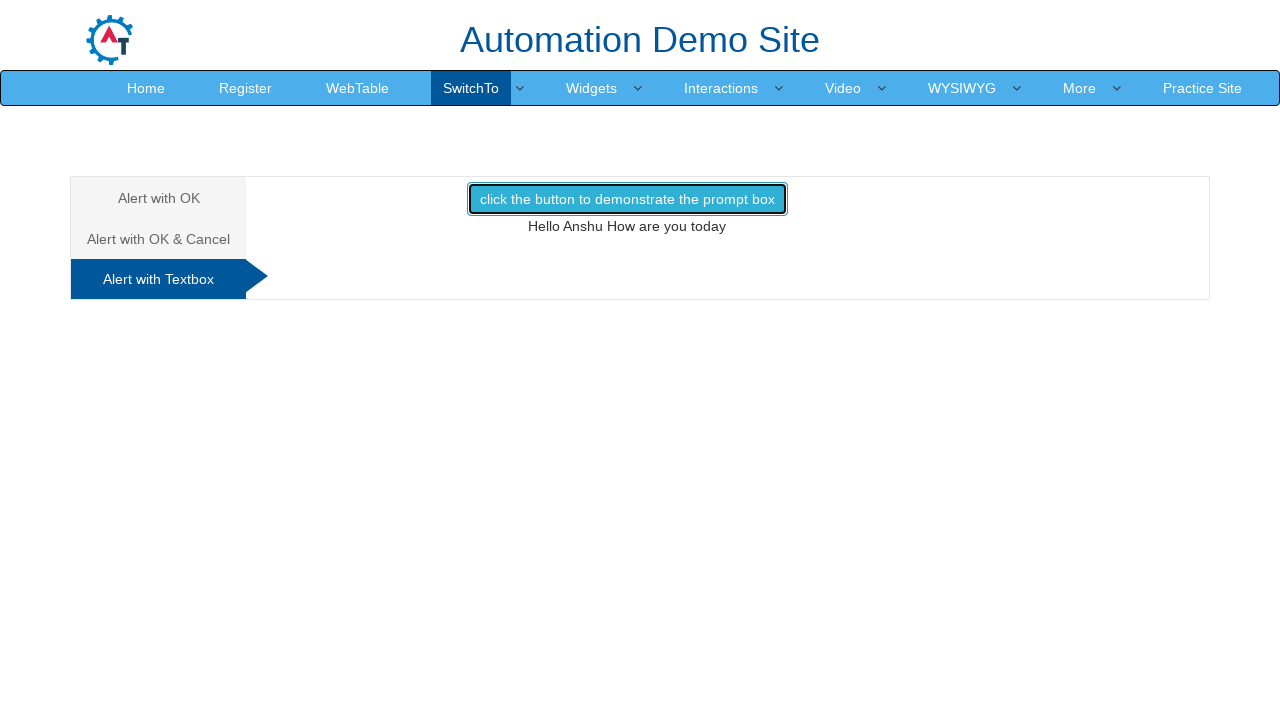